Tests JavaScript simple alert functionality by clicking a button to trigger an alert, retrieving the alert text, and accepting (dismissing) the alert.

Starting URL: https://www.hyrtutorials.com/p/alertsdemo.html

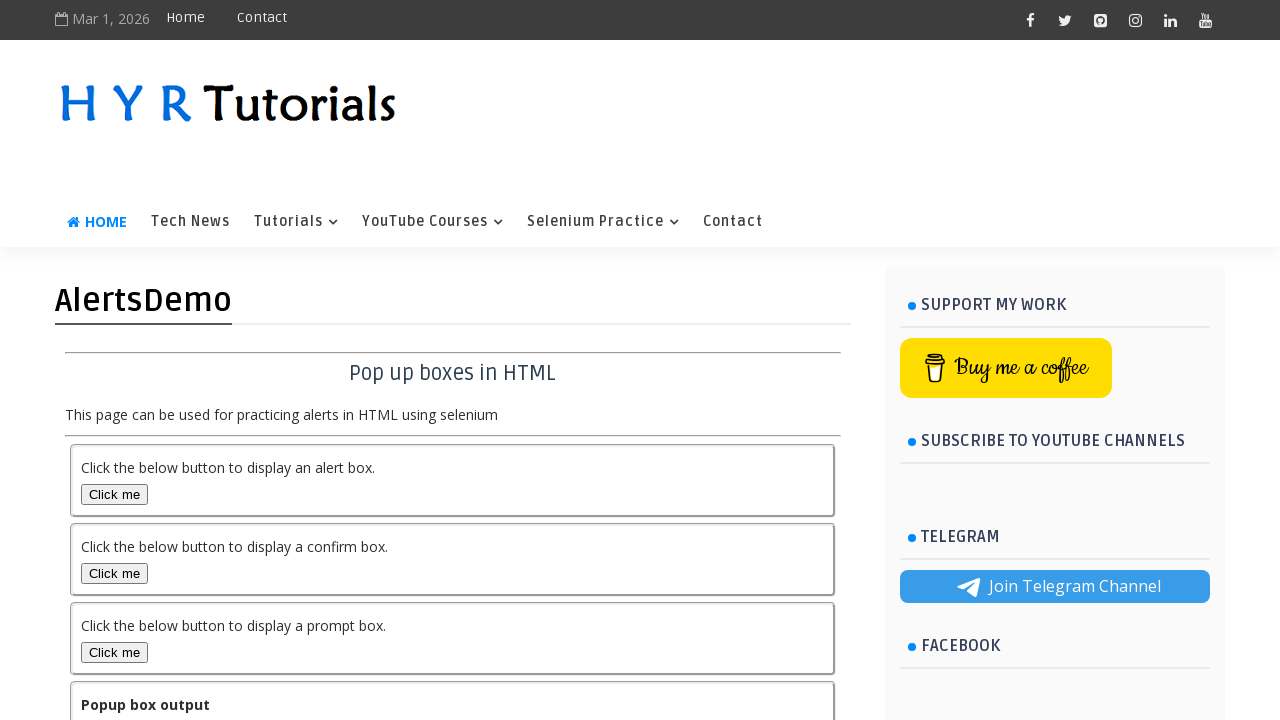

Clicked alert box button to trigger simple alert at (114, 494) on #alertBox
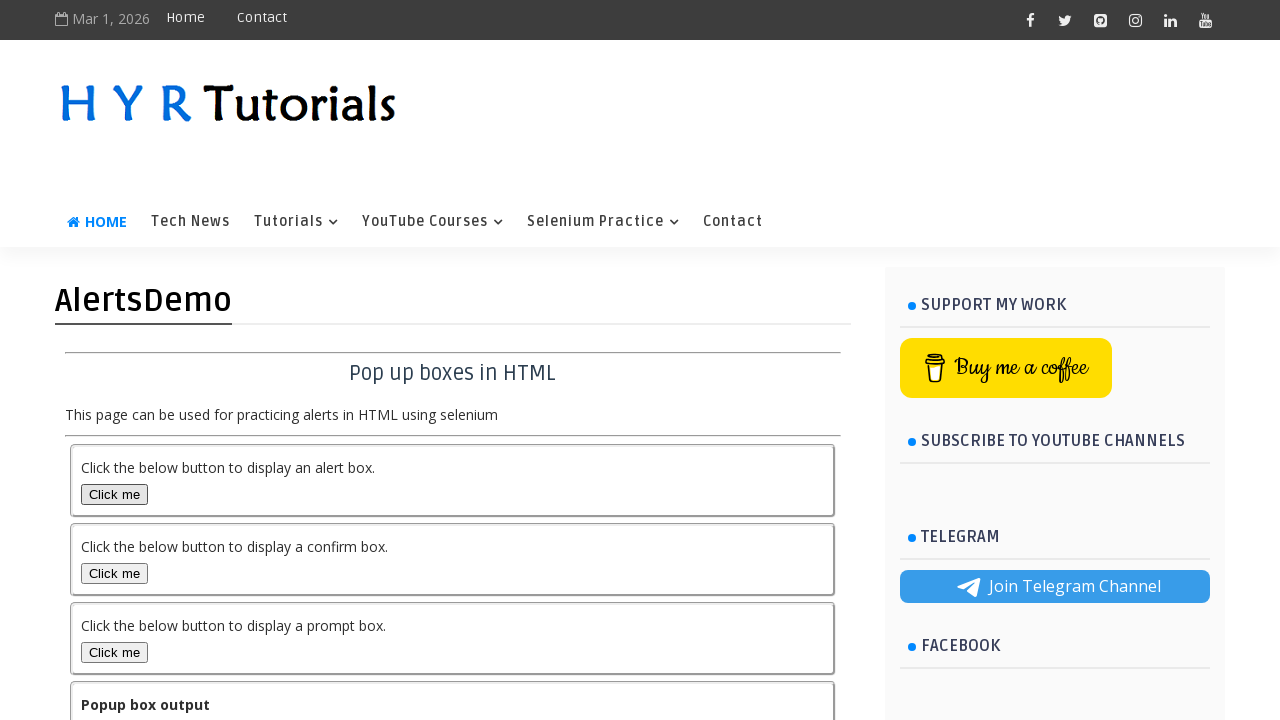

Registered dialog handler to accept alerts
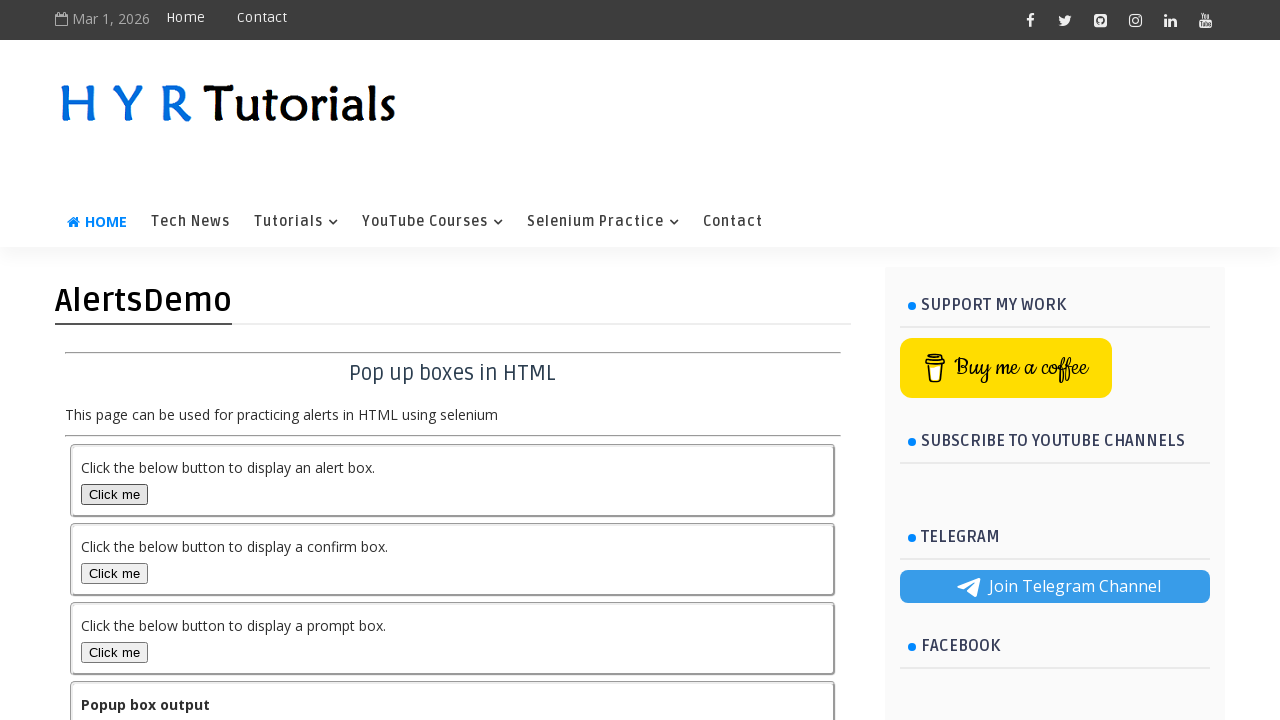

Set up one-time dialog handler to capture alert text and accept it
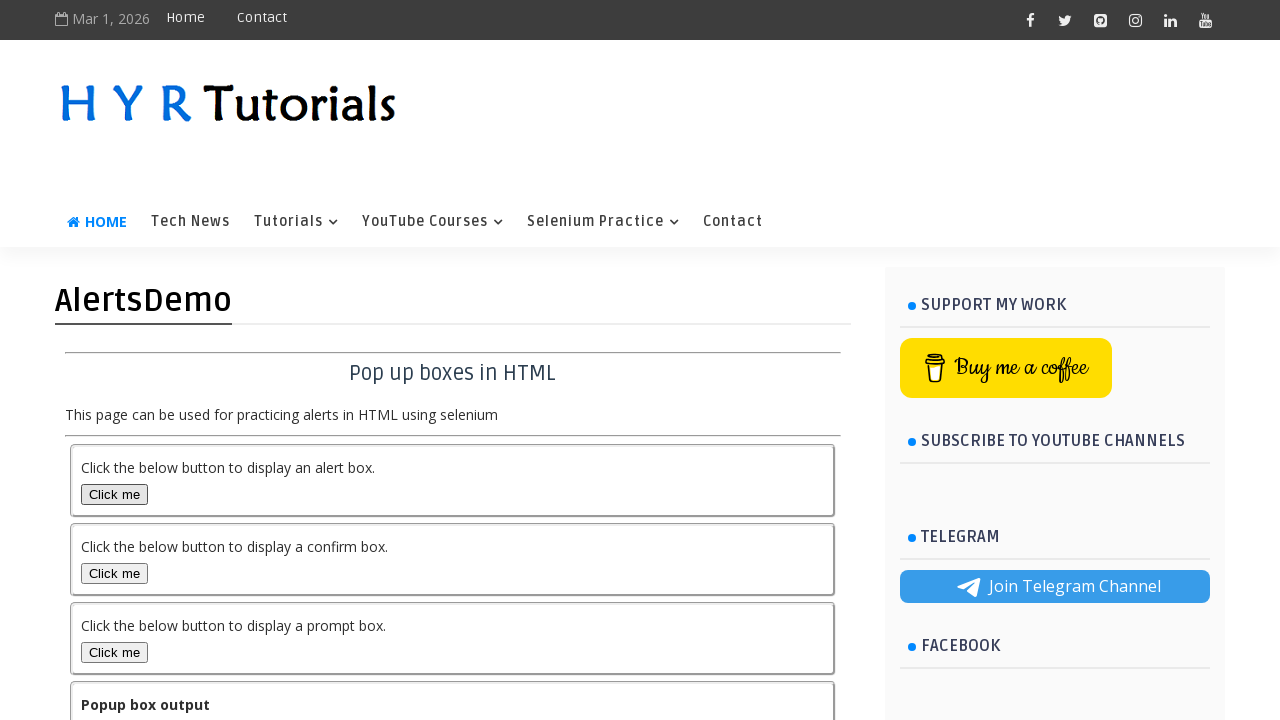

Clicked alert box button to trigger alert and invoke dialog handler at (114, 494) on xpath=//*[@id='alertBox']
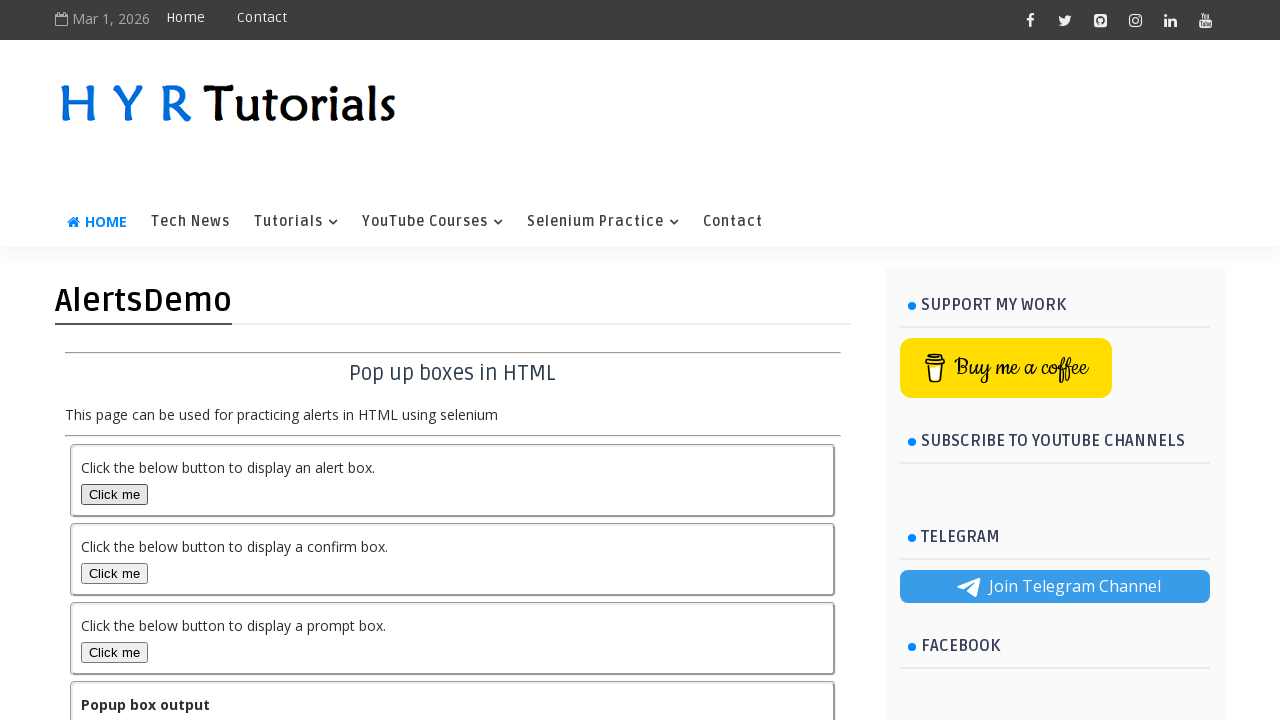

Waited for alert to be fully processed
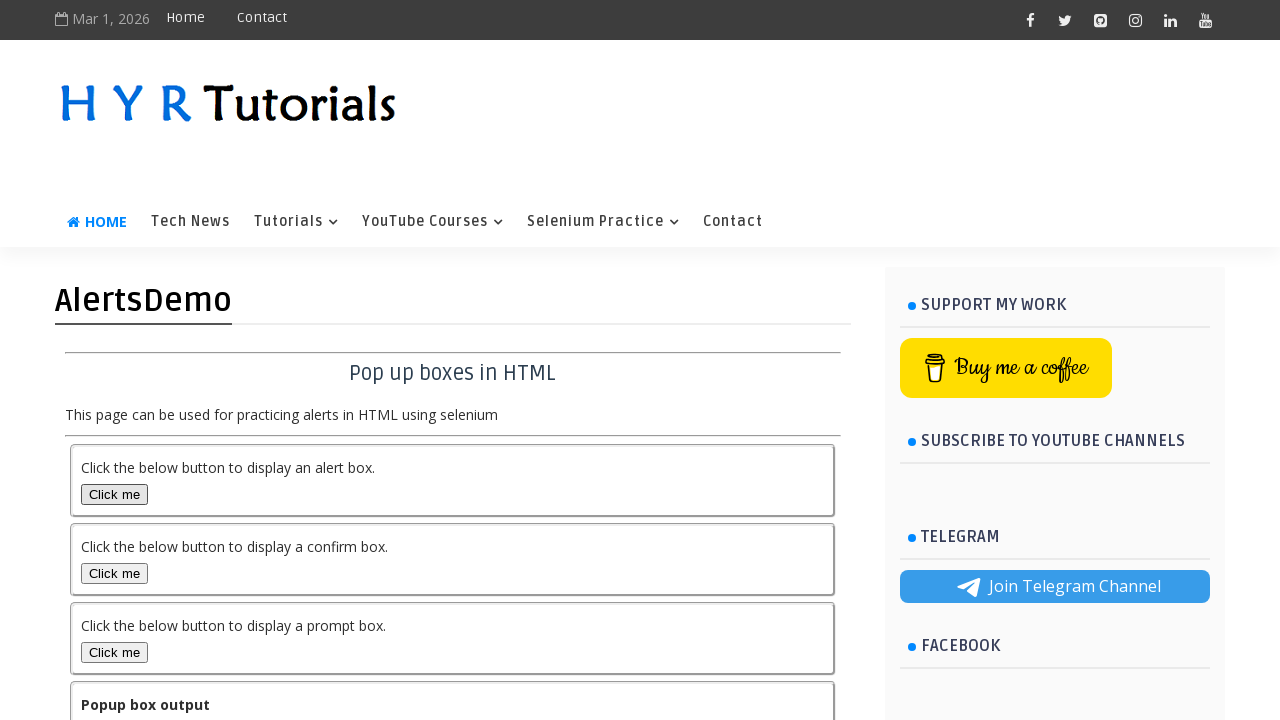

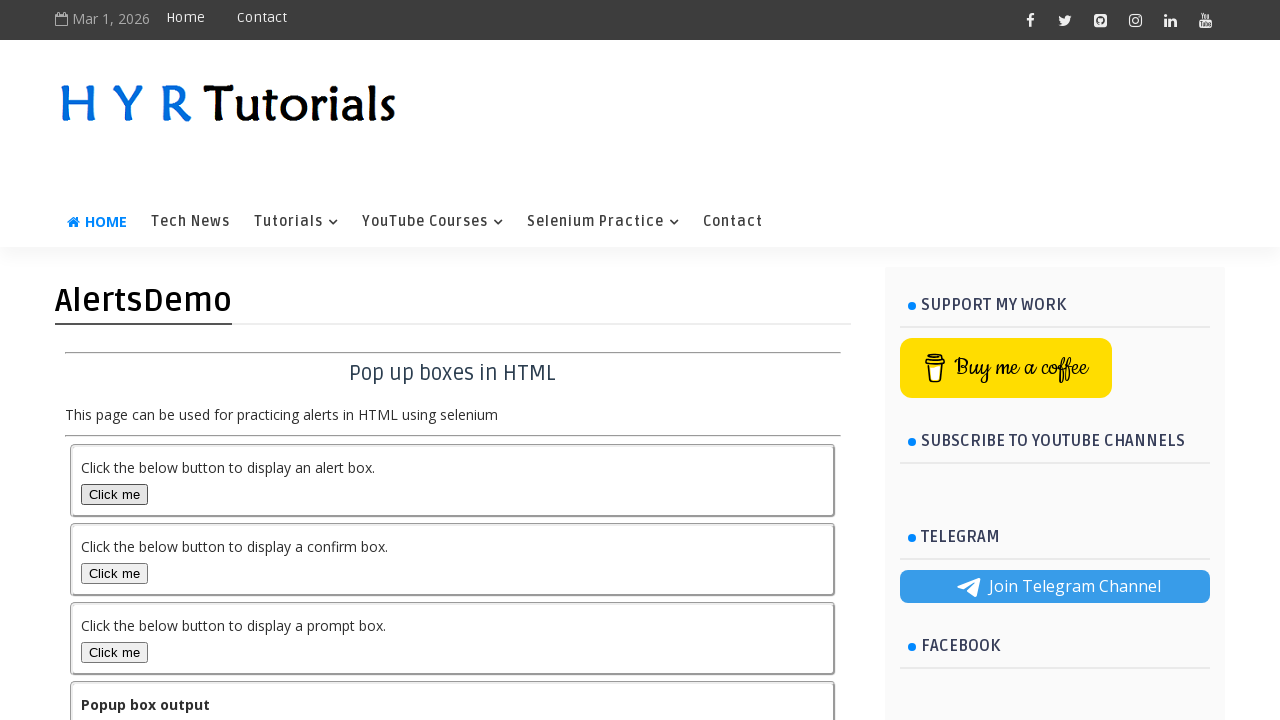